Tests JavaScript confirmation dialog by clicking the button, accepting it with OK, and verifying the result message shows "You pressed OK!"

Starting URL: http://automationbykrishna.com/

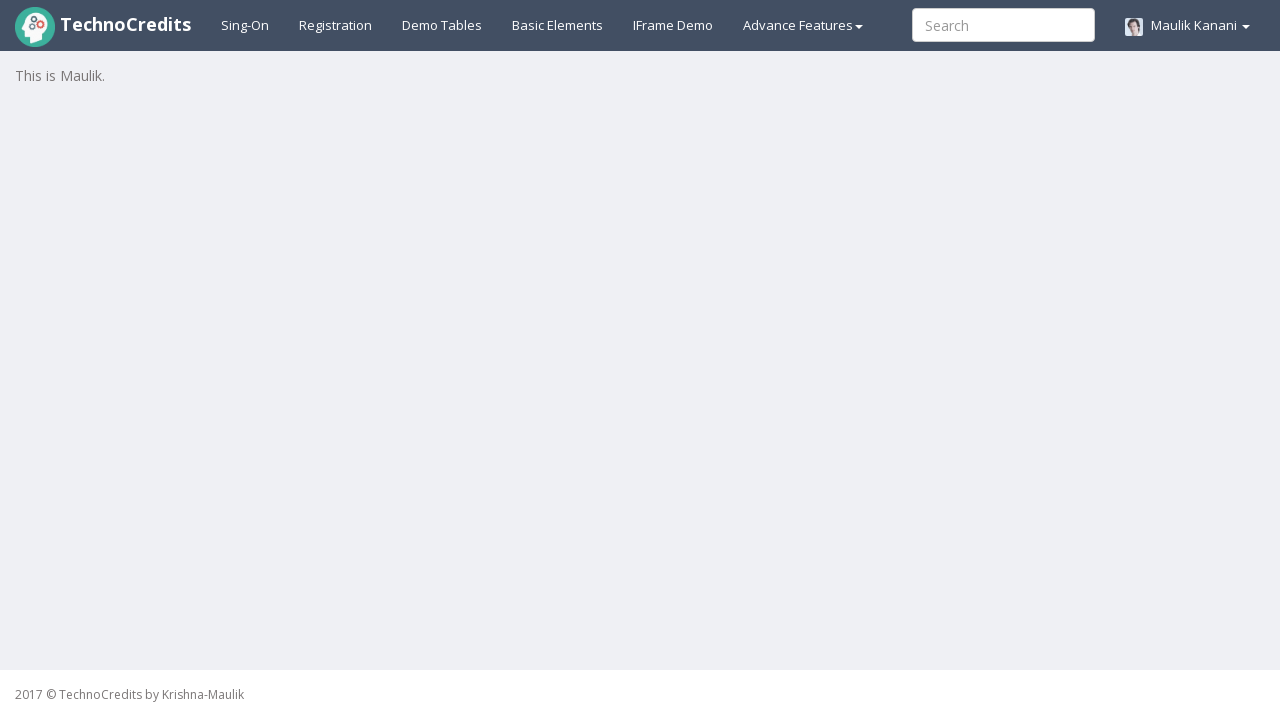

Clicked on Basic Elements tab at (558, 25) on #basicelements
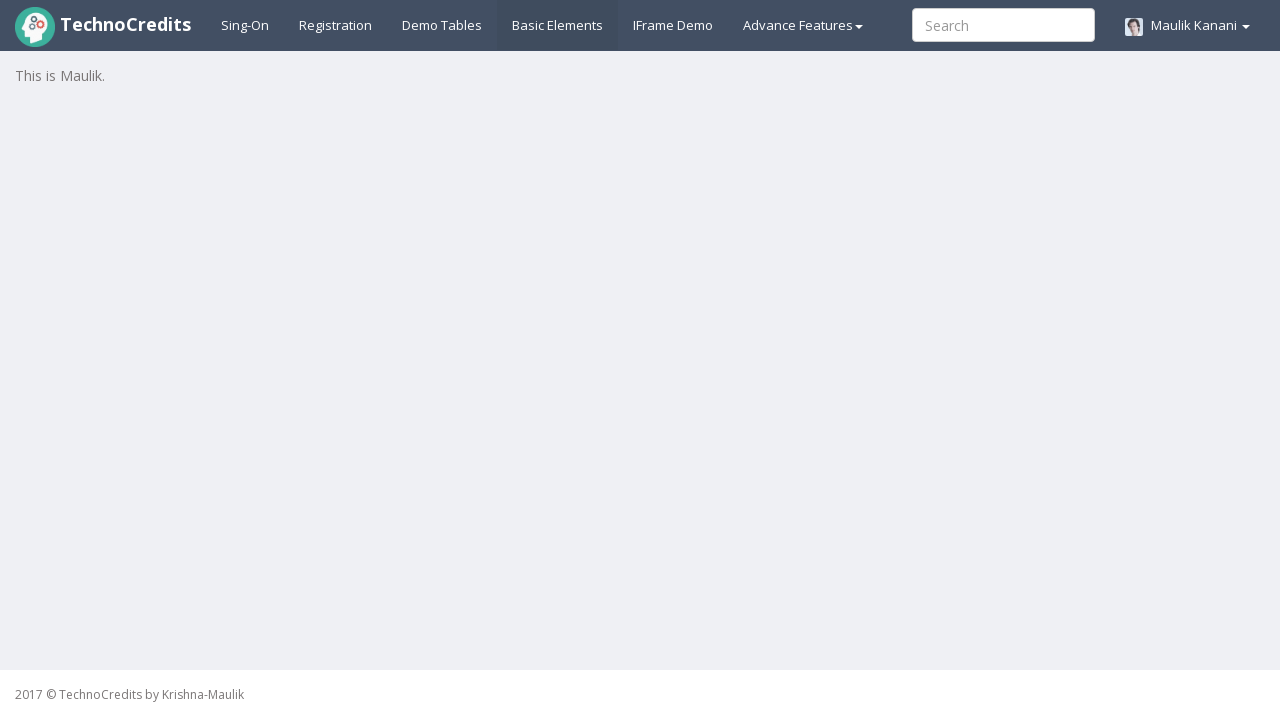

Set up dialog handler to accept confirmation
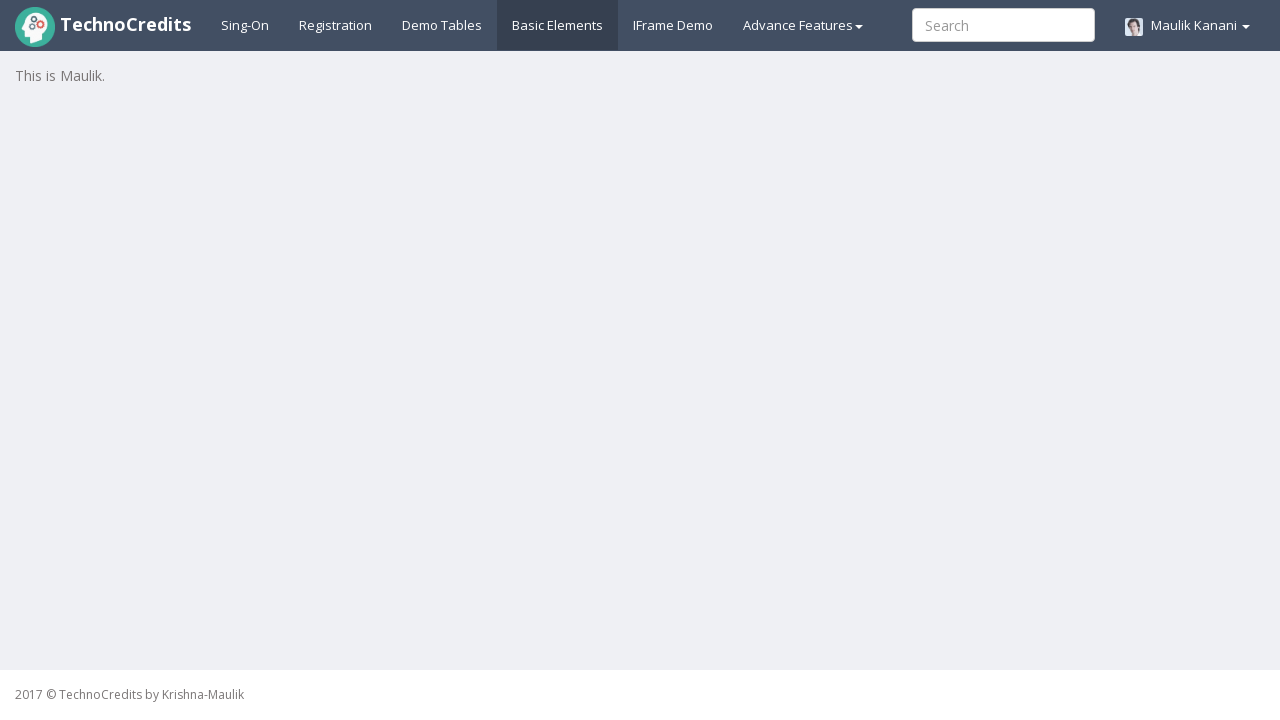

Scrolled to JavaScript Confirmation button
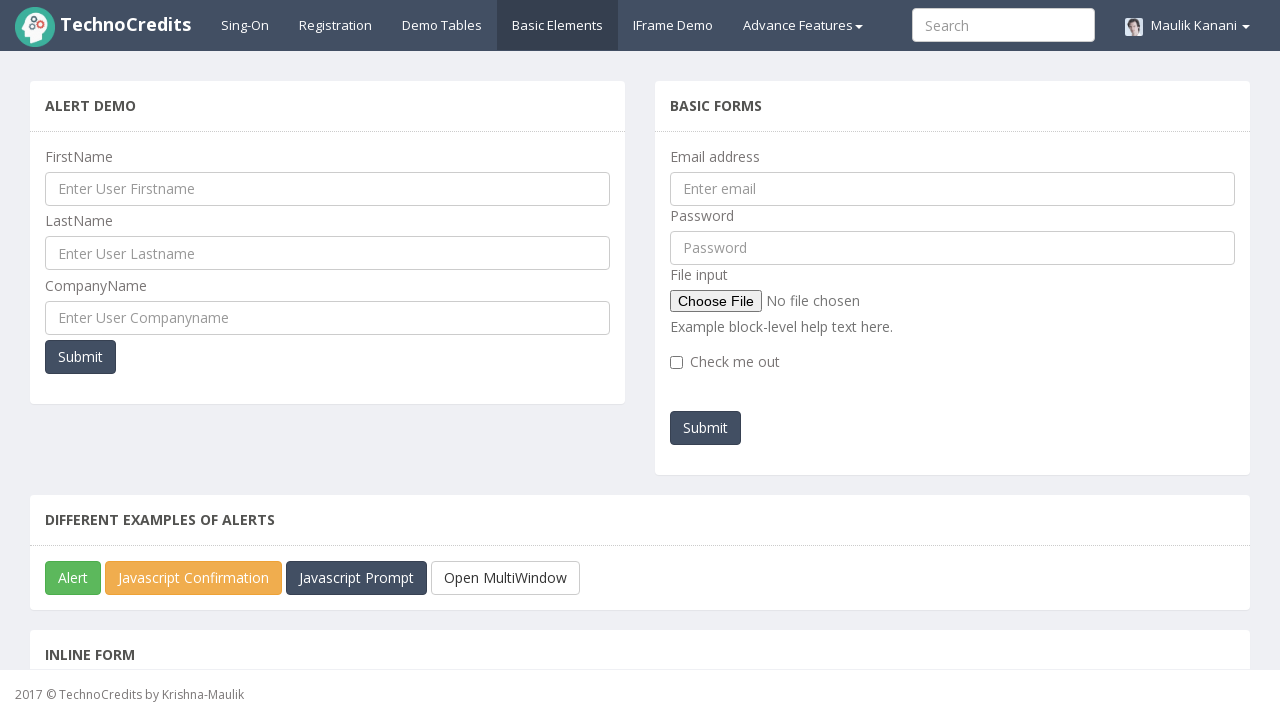

Clicked JavaScript Confirmation button at (194, 578) on #javascriptConfirmBox
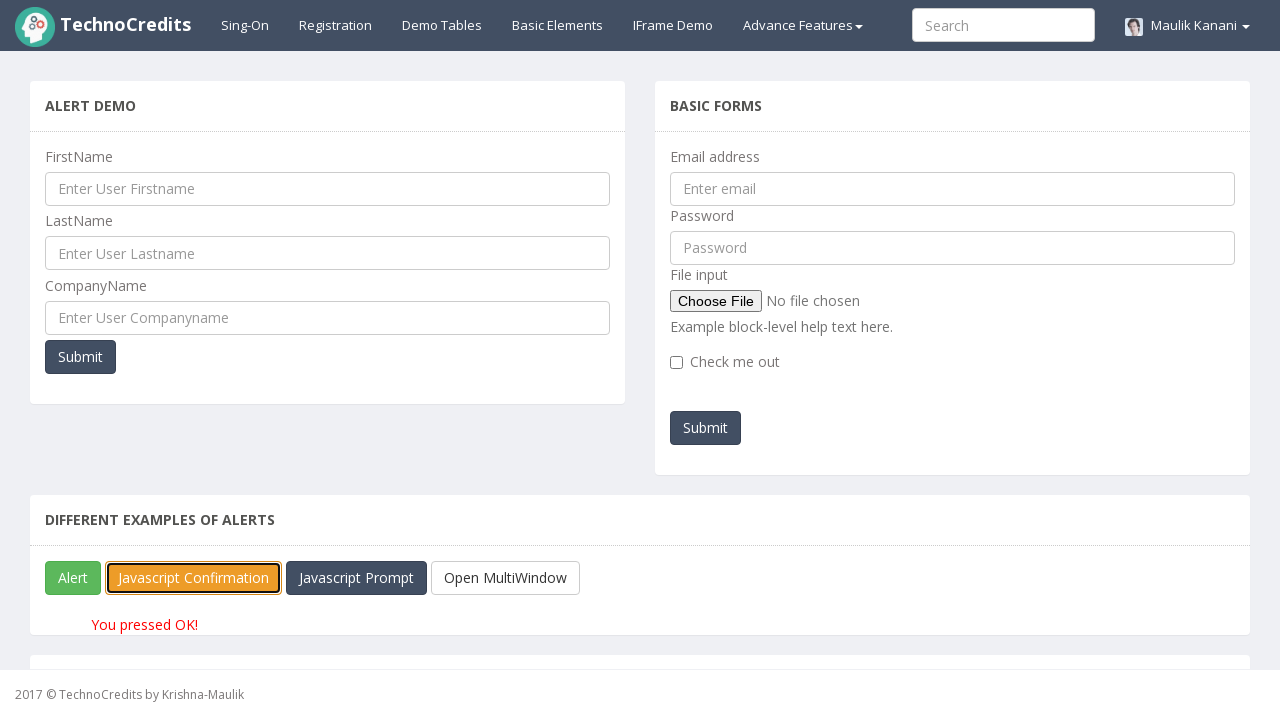

Waited for result message to appear
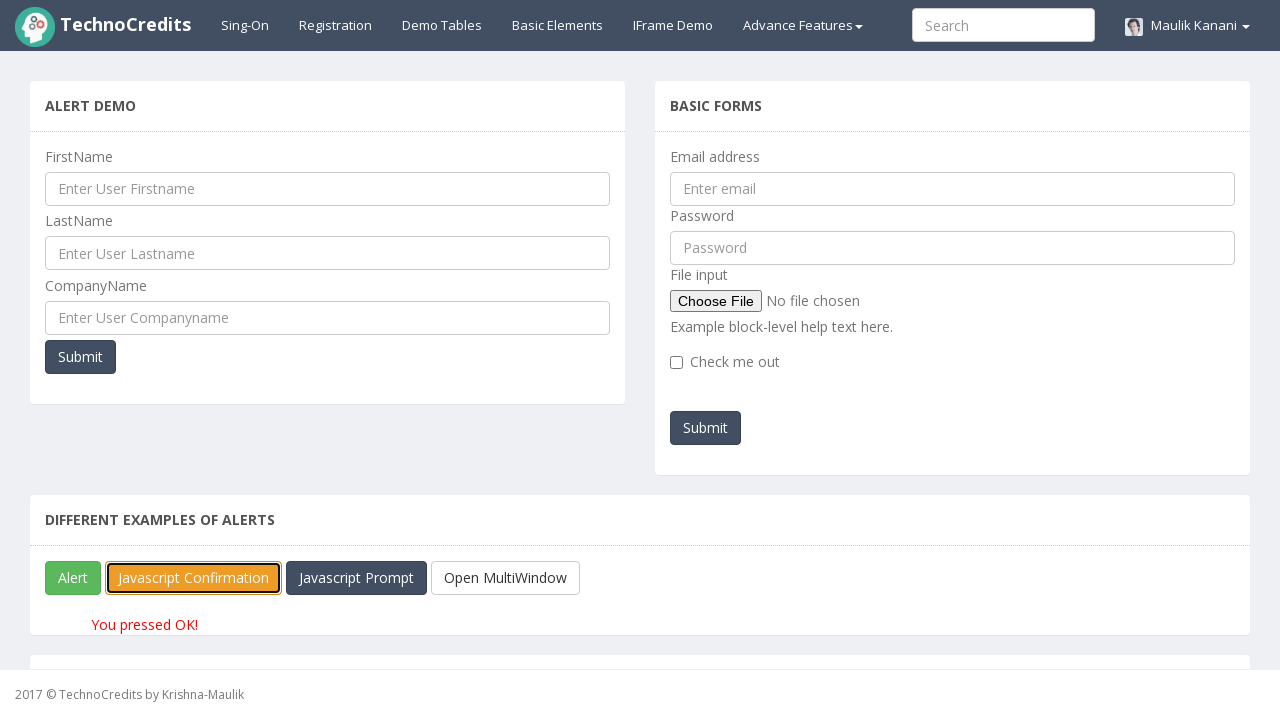

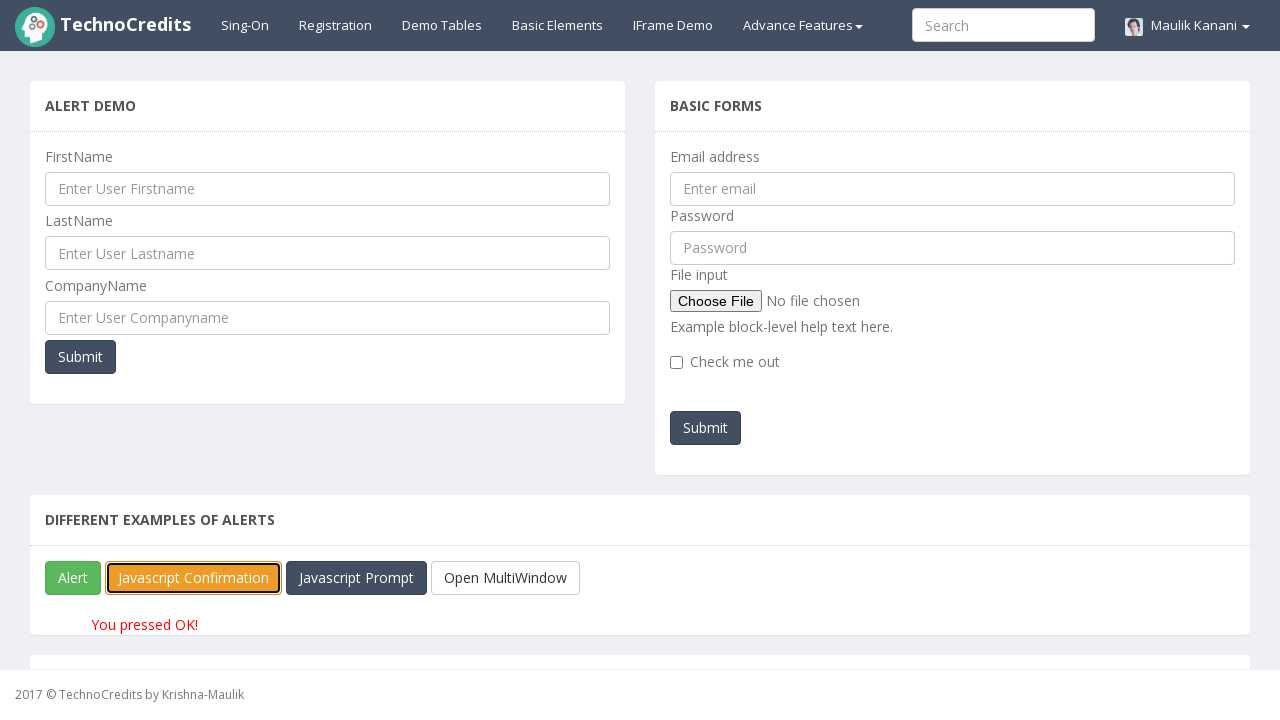